Tests completing a task on the All filter

Starting URL: https://todomvc4tasj.herokuapp.com

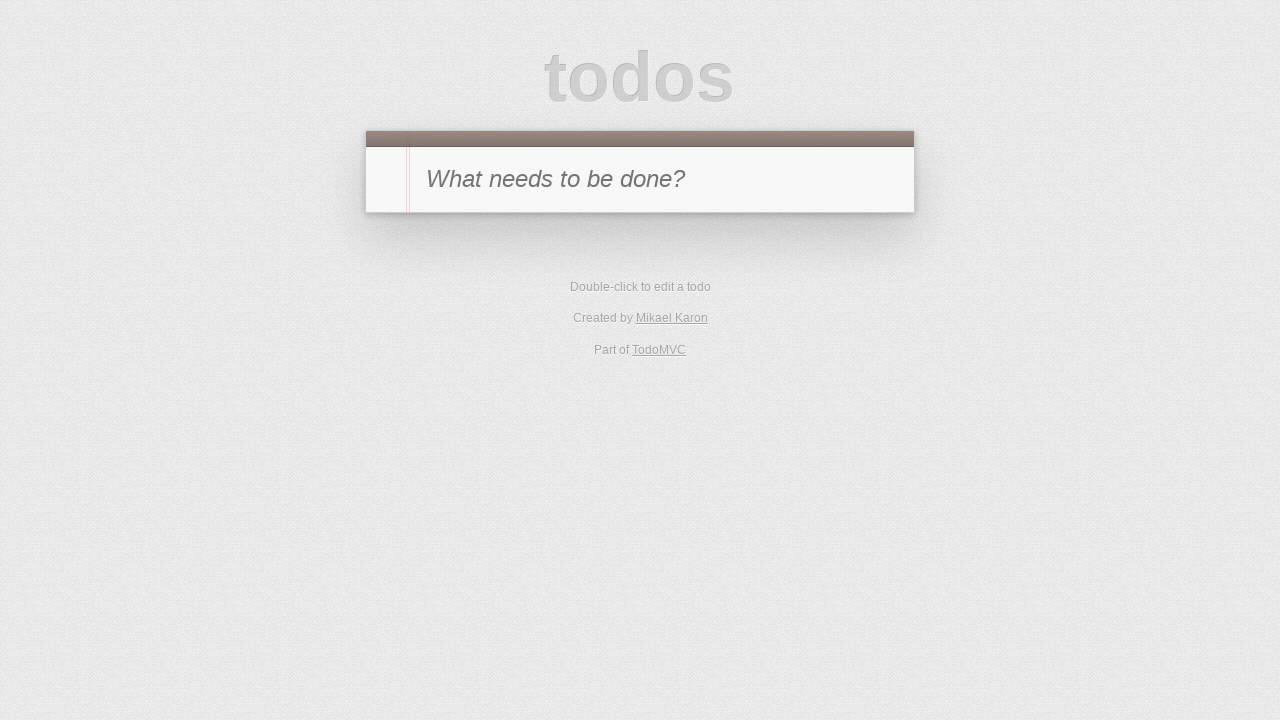

Filled new todo input field with '1' on #new-todo
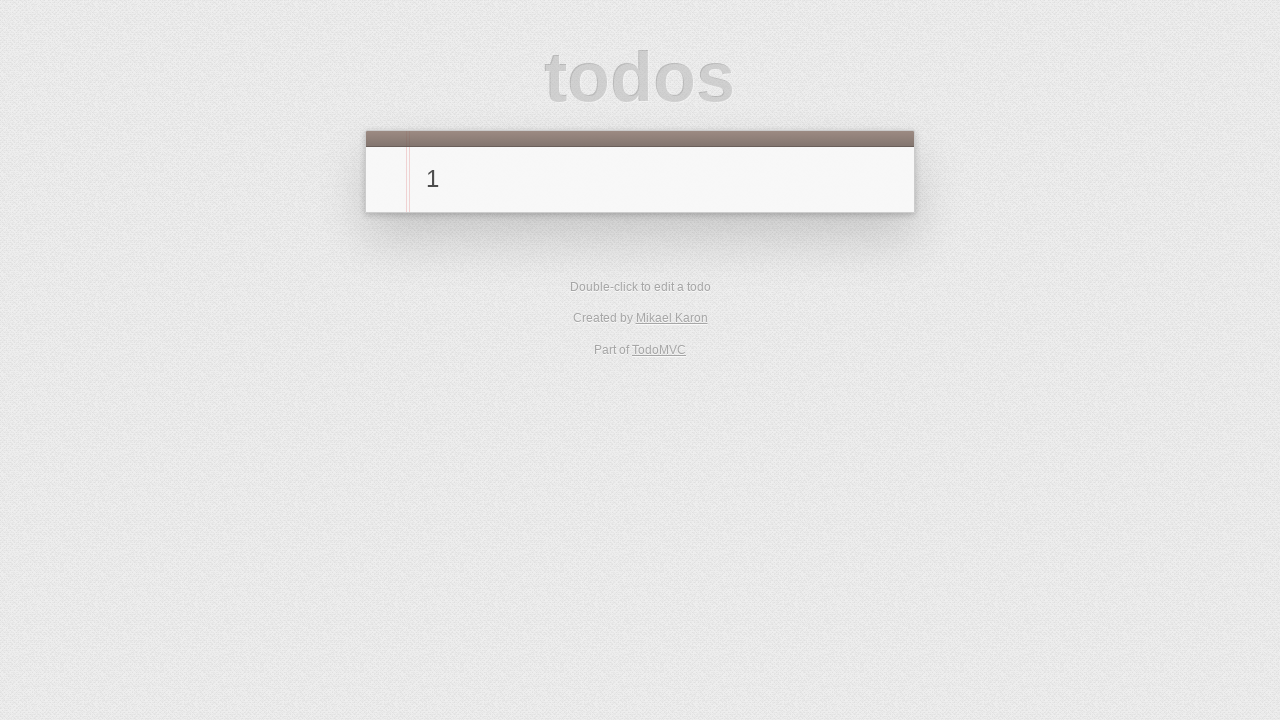

Pressed Enter to create new task on #new-todo
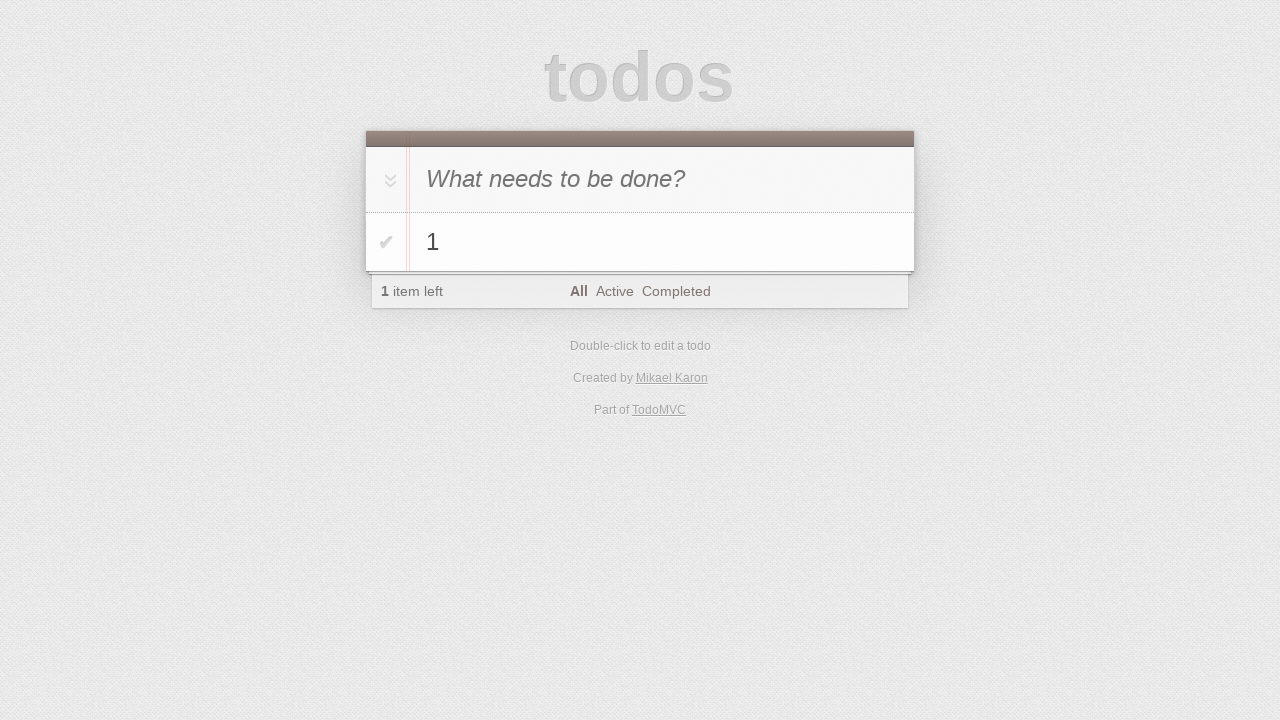

Clicked toggle checkbox to complete task '1' at (386, 242) on li:has-text('1') .toggle
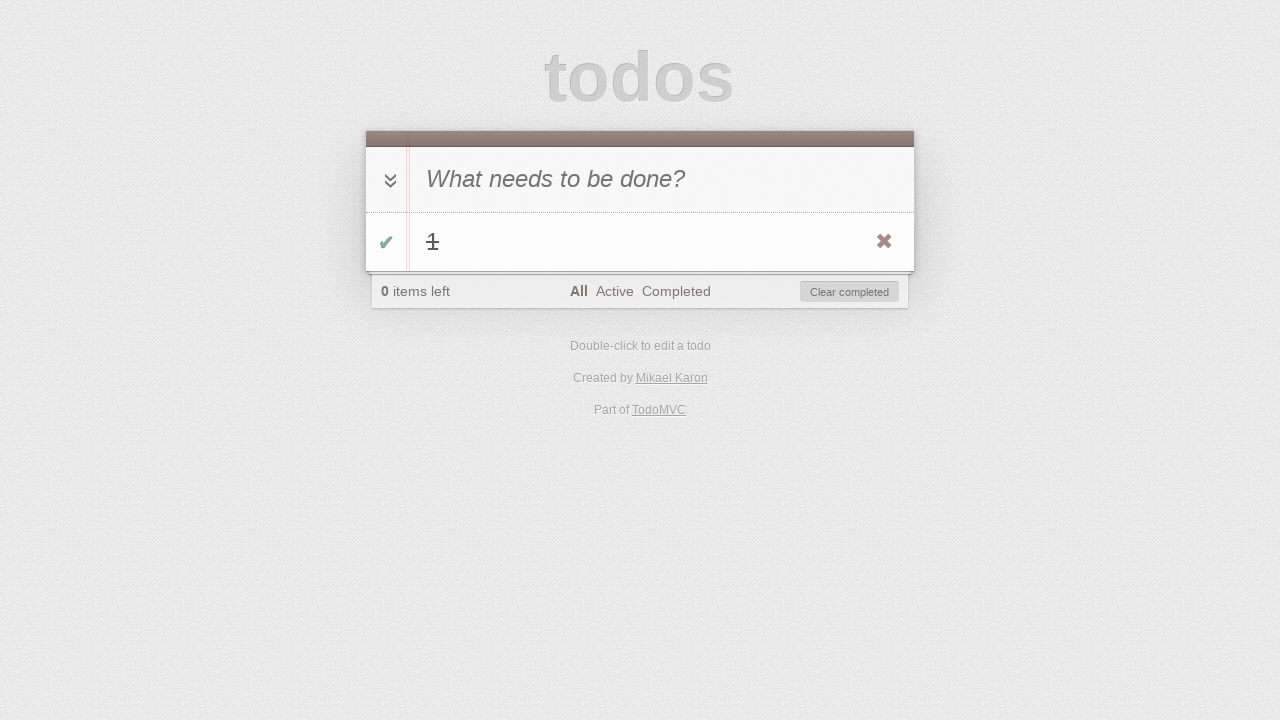

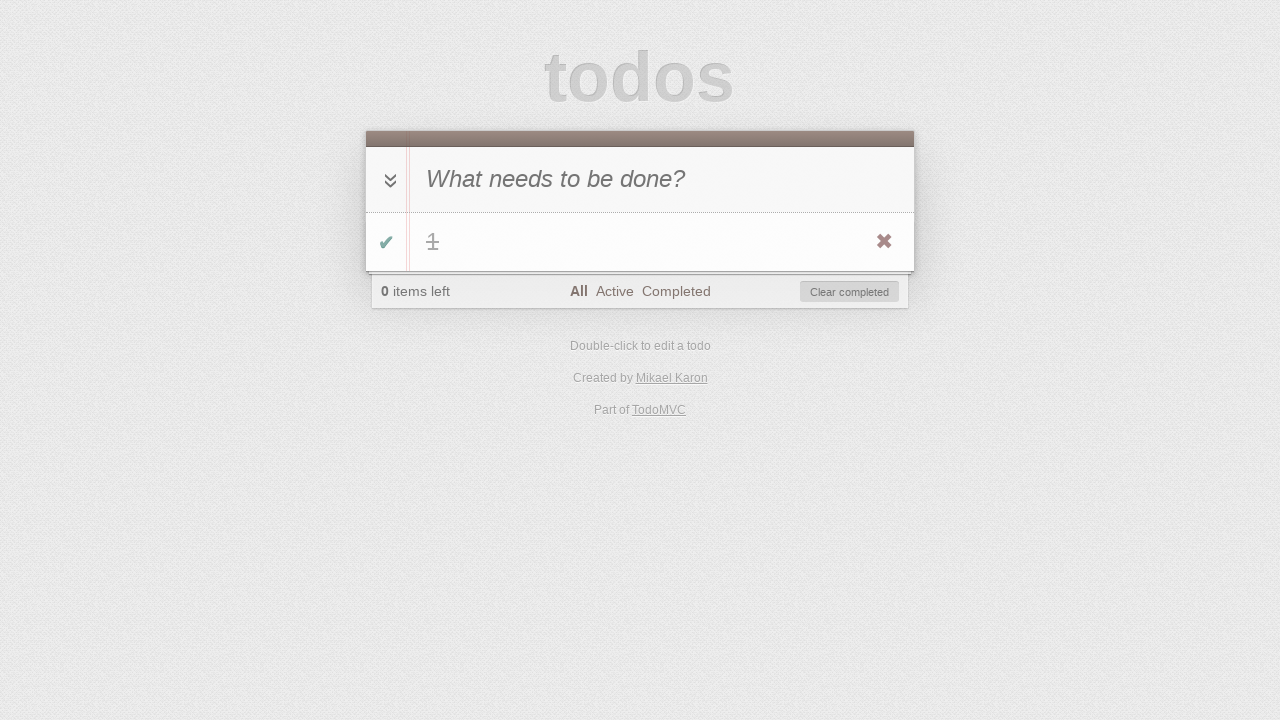